Tests navigation to Dynamic ID page and clicks a button with a dynamically generated ID

Starting URL: http://uitestingplayground.com/

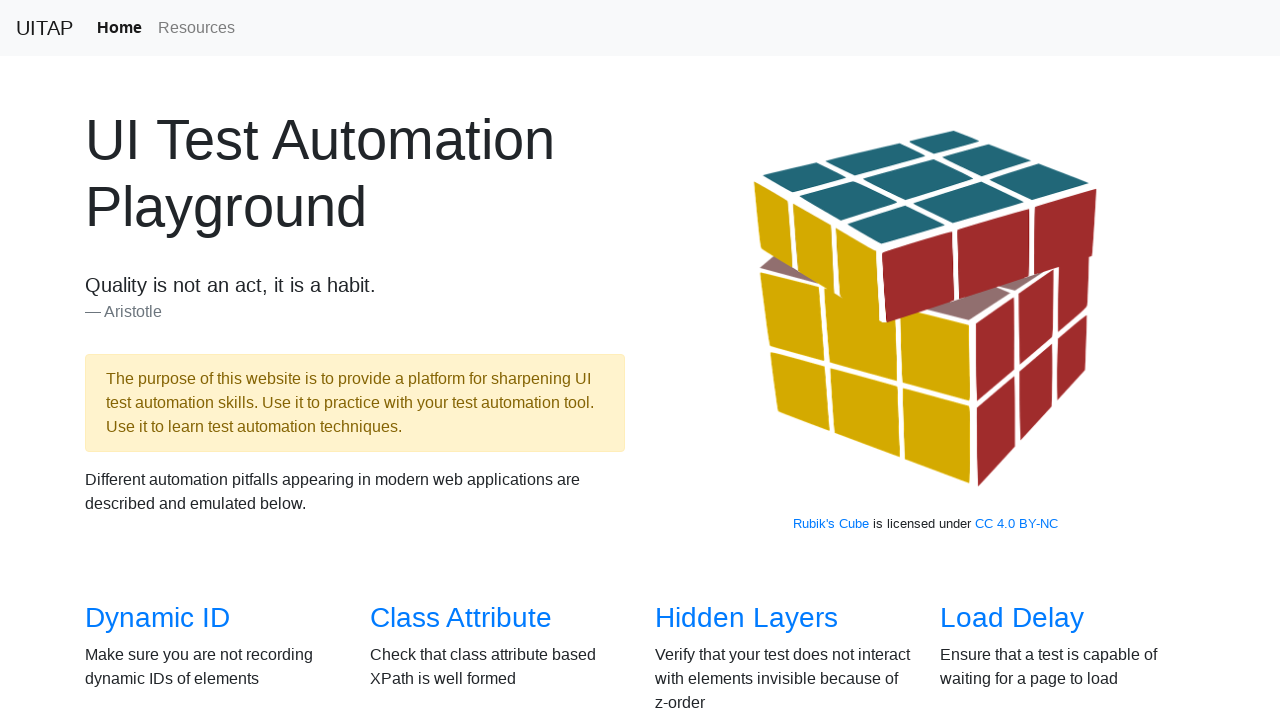

Clicked on Dynamic ID link at (158, 618) on (//div[@class='col-sm']//a)[3]
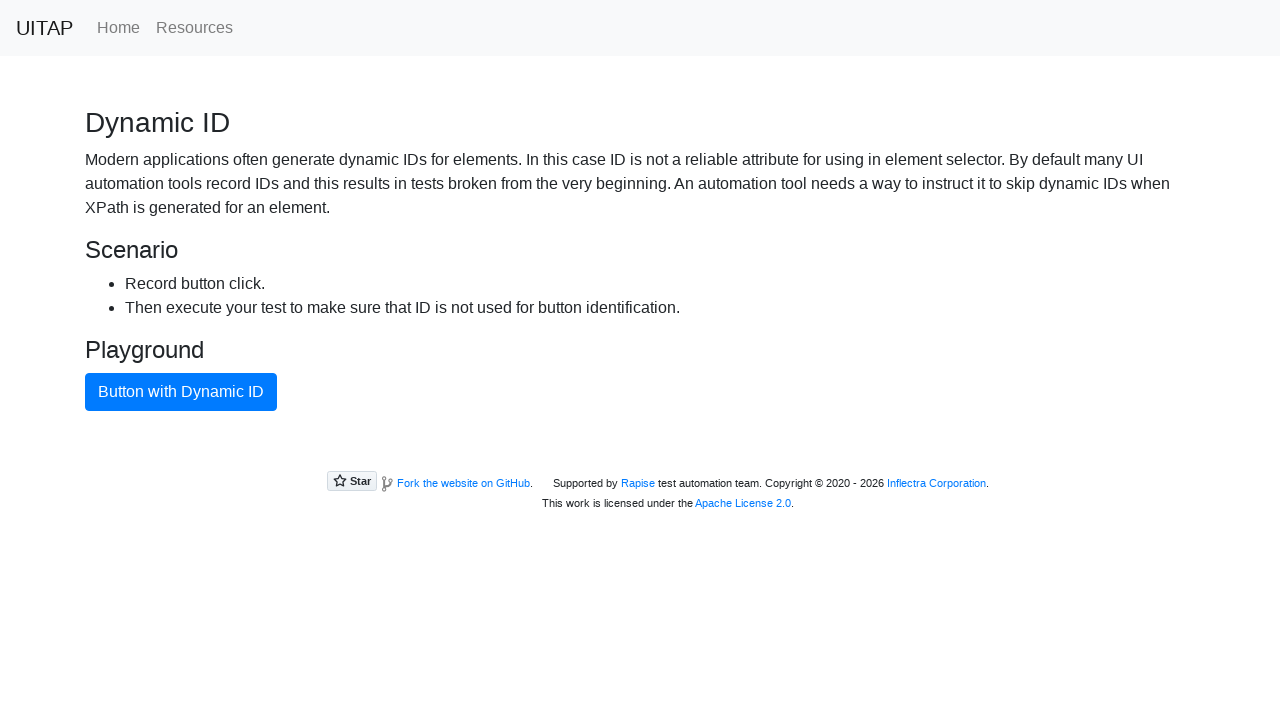

Waited for Dynamic ID page to load completely
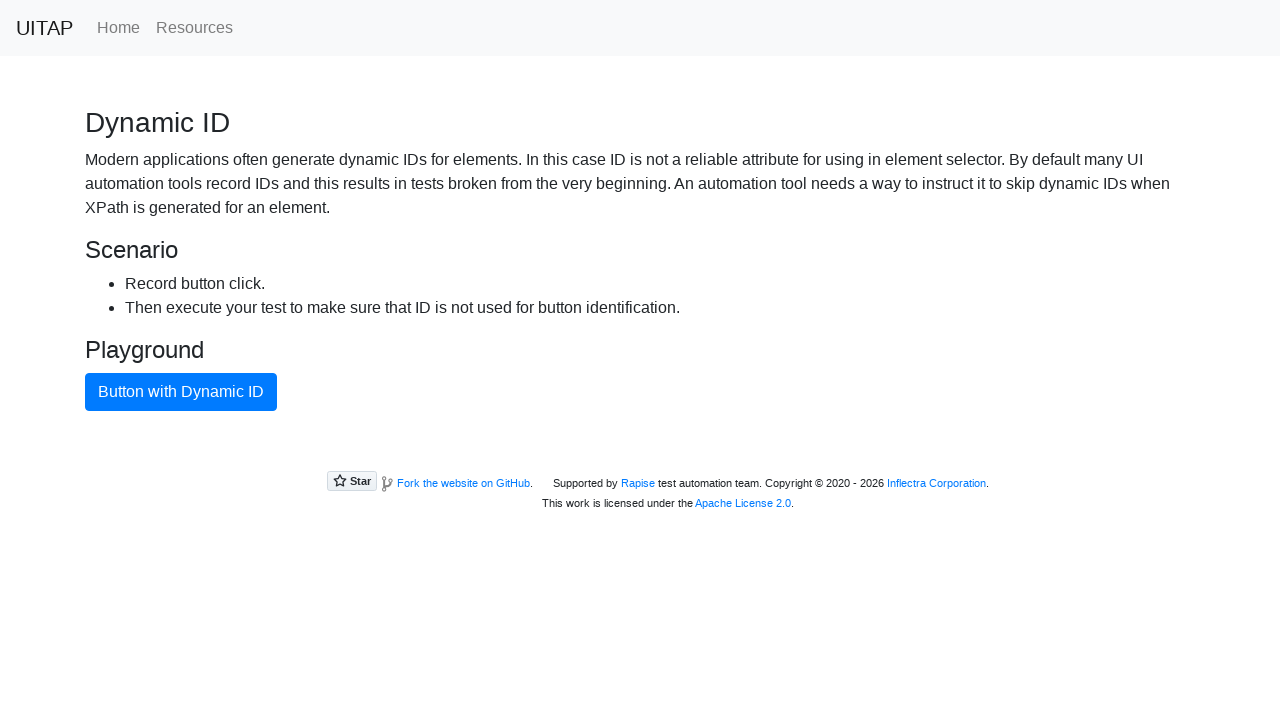

Clicked button with dynamically generated ID at (181, 392) on button:has-text("Button with Dynamic ID")
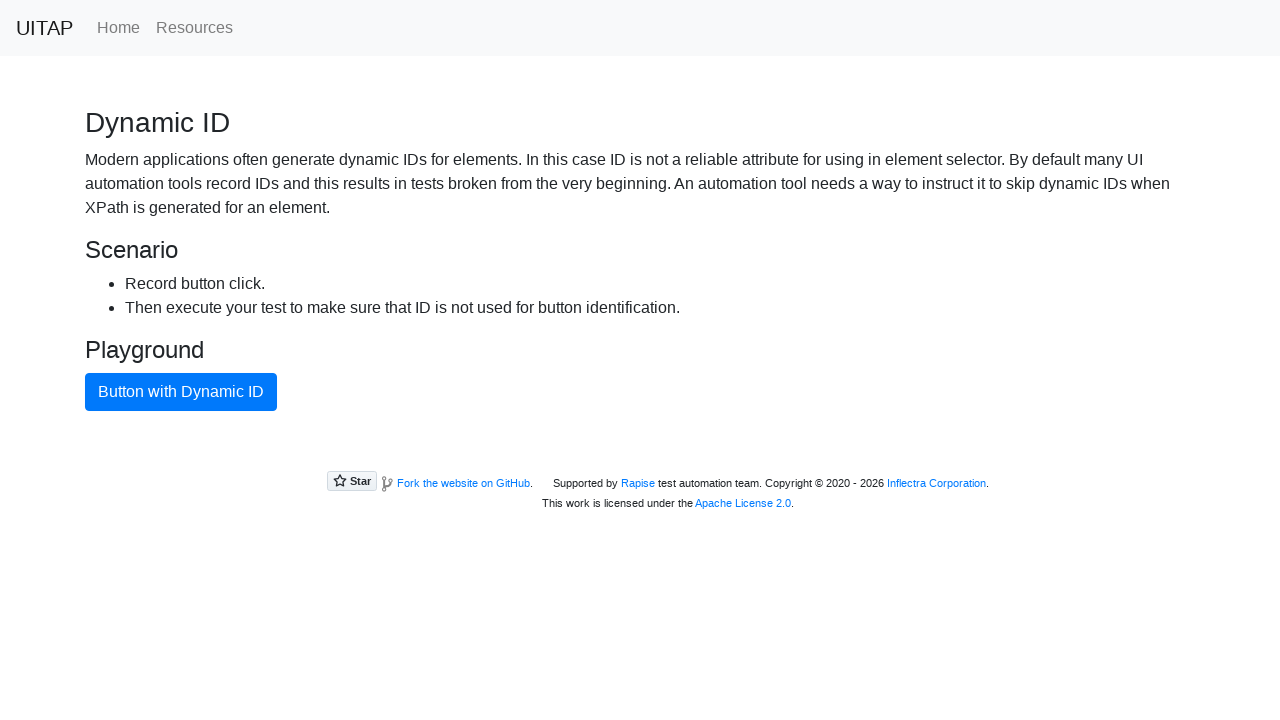

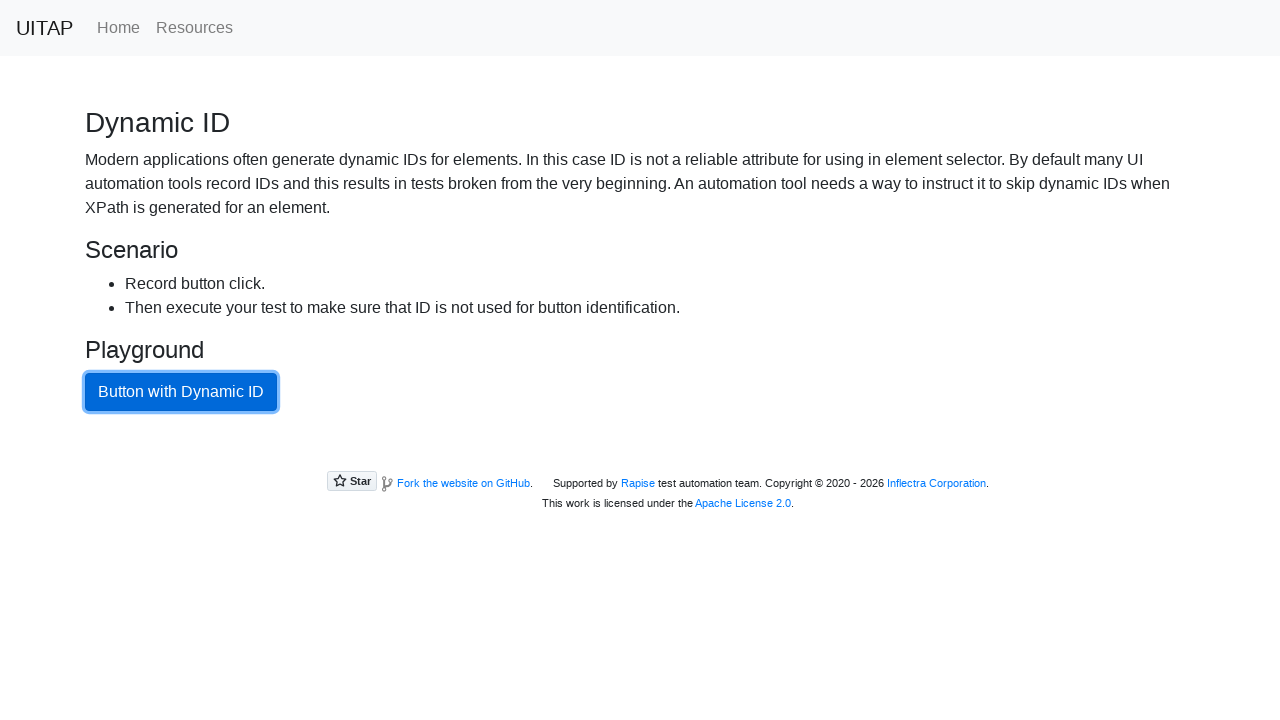